Tests interaction with a Select dropdown element inside an iframe on W3Schools' Try It editor. The test switches to the iframe, locates the select element, and verifies the dropdown options are accessible.

Starting URL: http://www.w3schools.com/tags/tryit.asp?filename=tryhtml_select

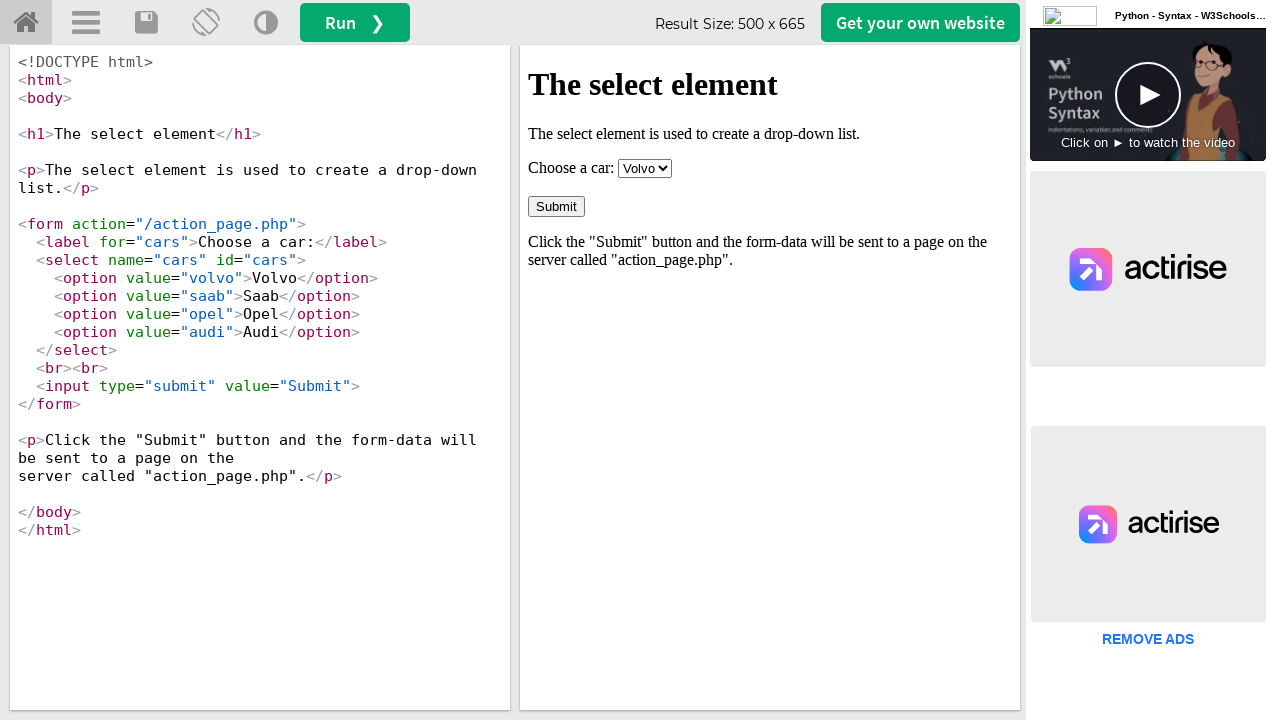

Located iframe with selector #iframeResult
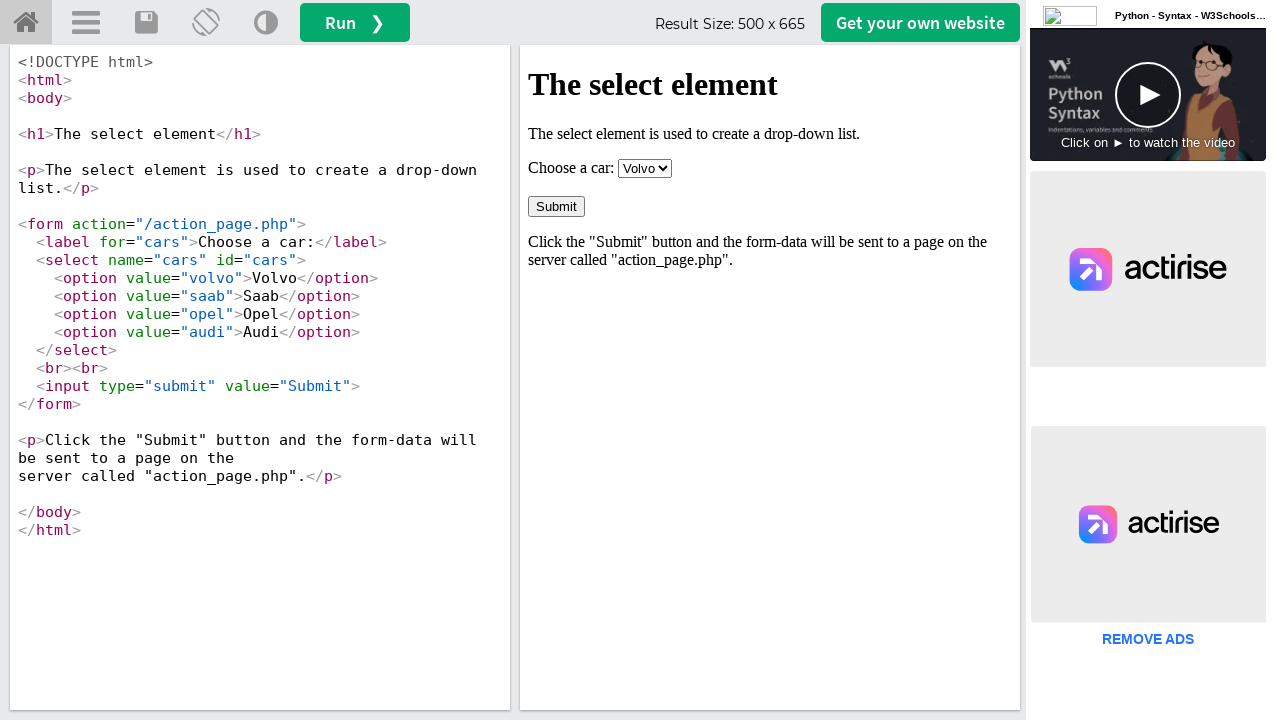

Select element appeared and is ready
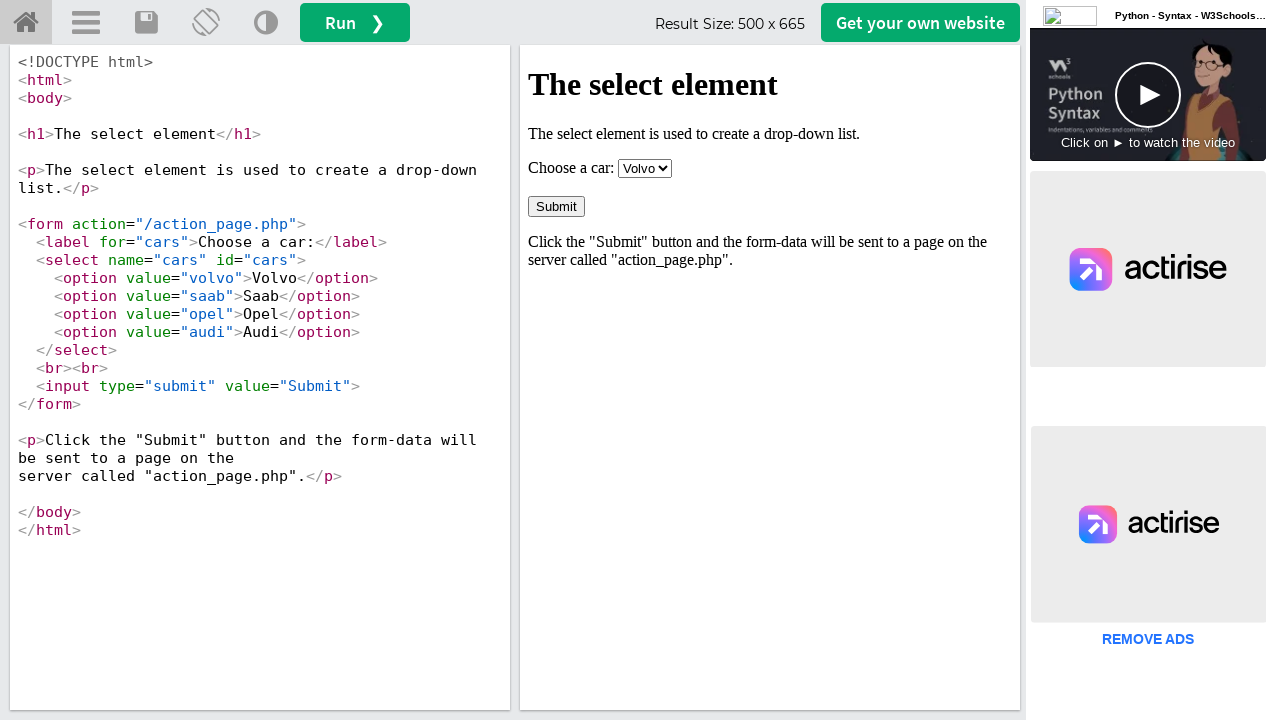

Retrieved select element from iframe
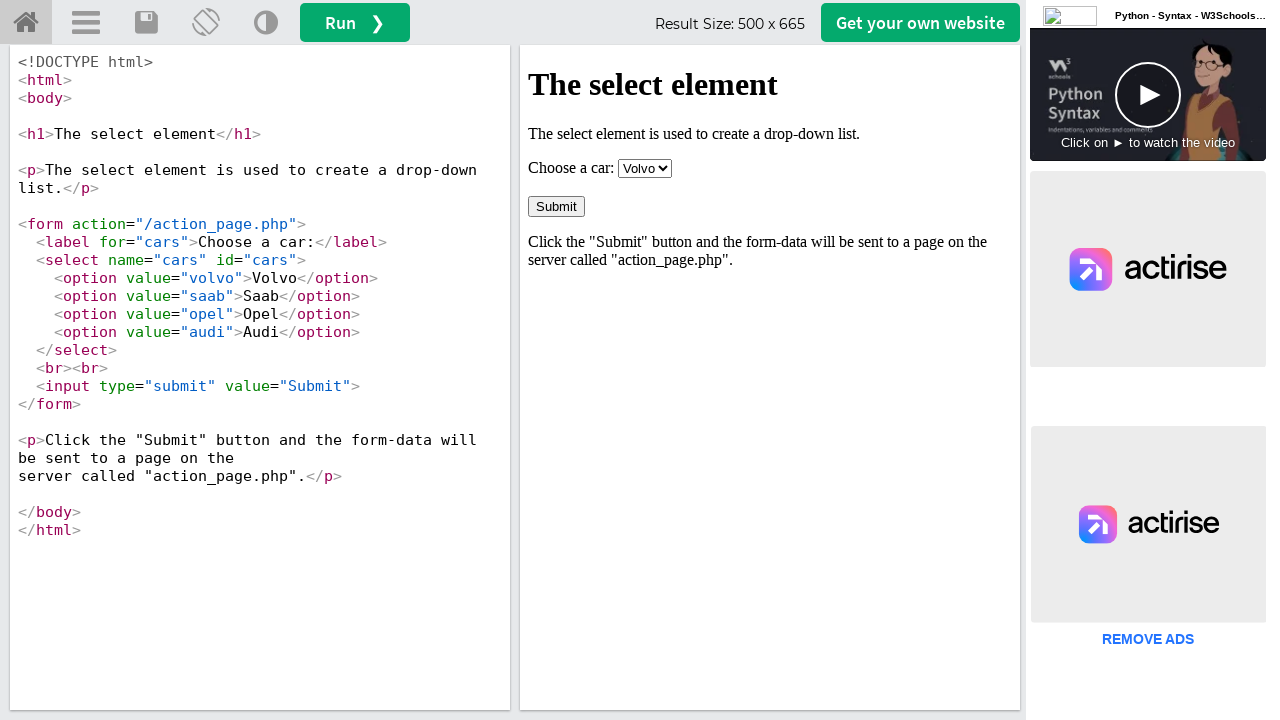

Clicked select element to open dropdown at (645, 168) on #iframeResult >> internal:control=enter-frame >> select
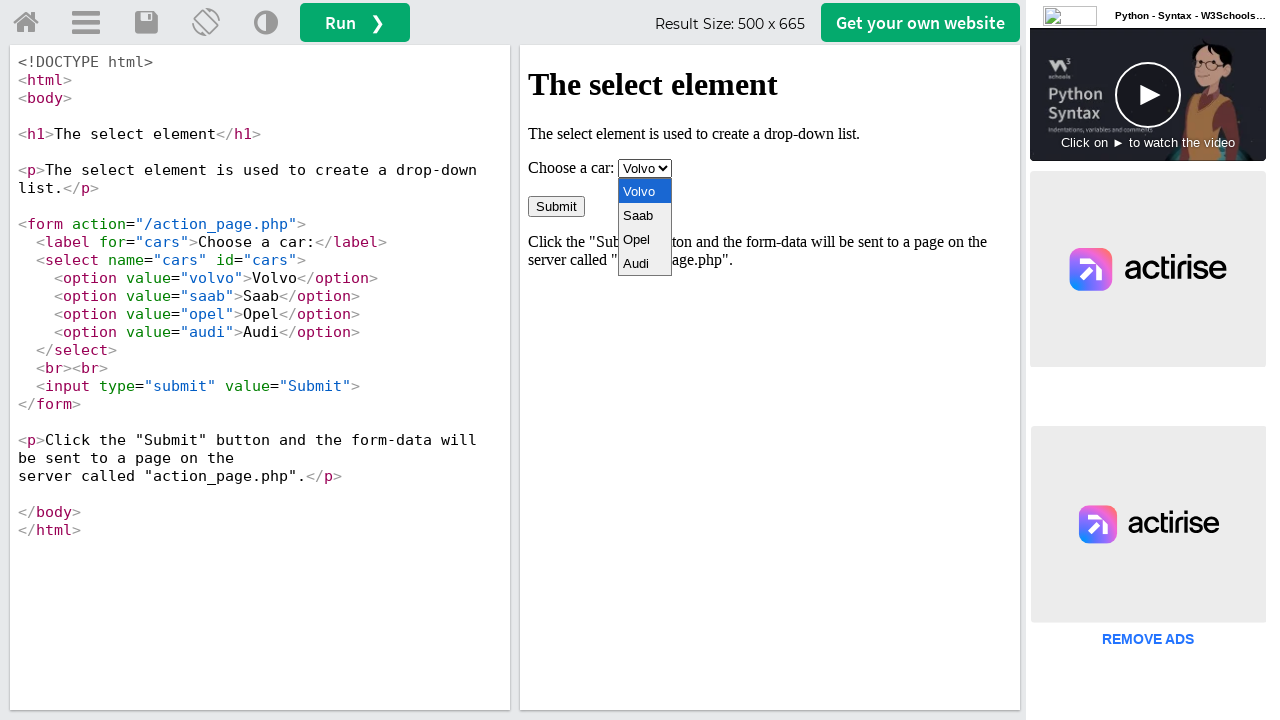

Selected 'Saab' from dropdown options on #iframeResult >> internal:control=enter-frame >> select
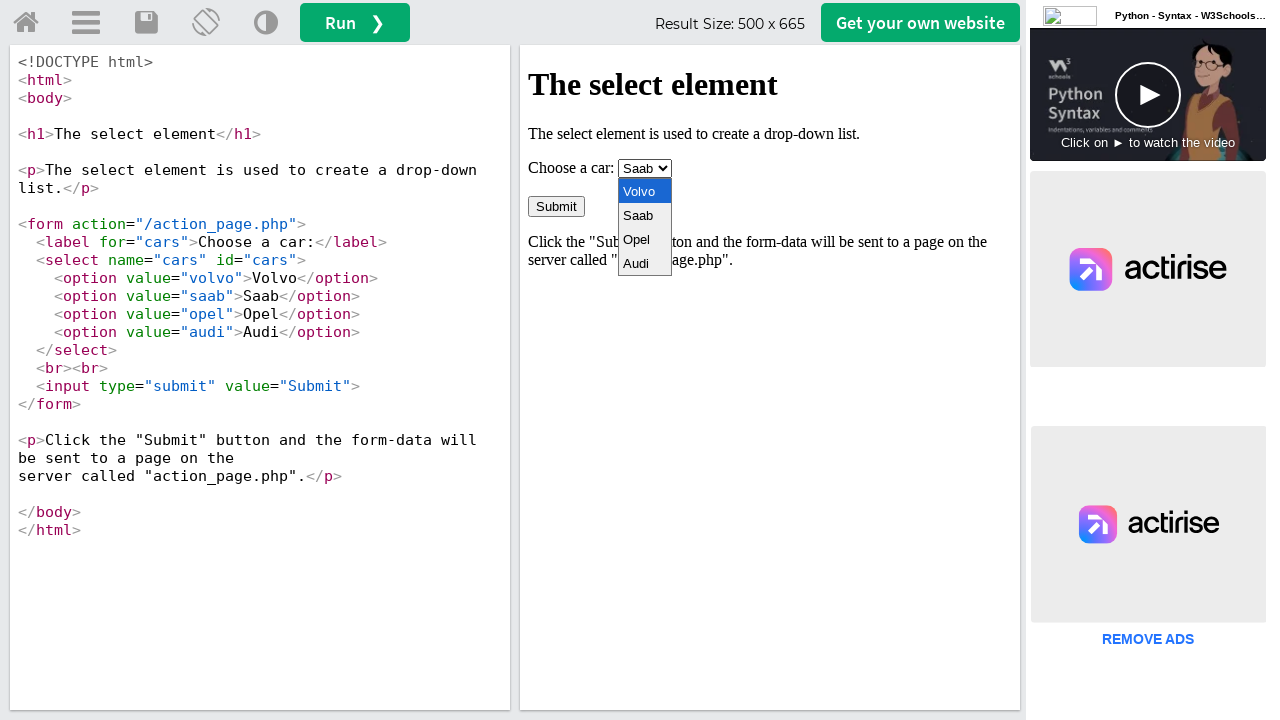

Selected 'Volvo' from dropdown options on #iframeResult >> internal:control=enter-frame >> select
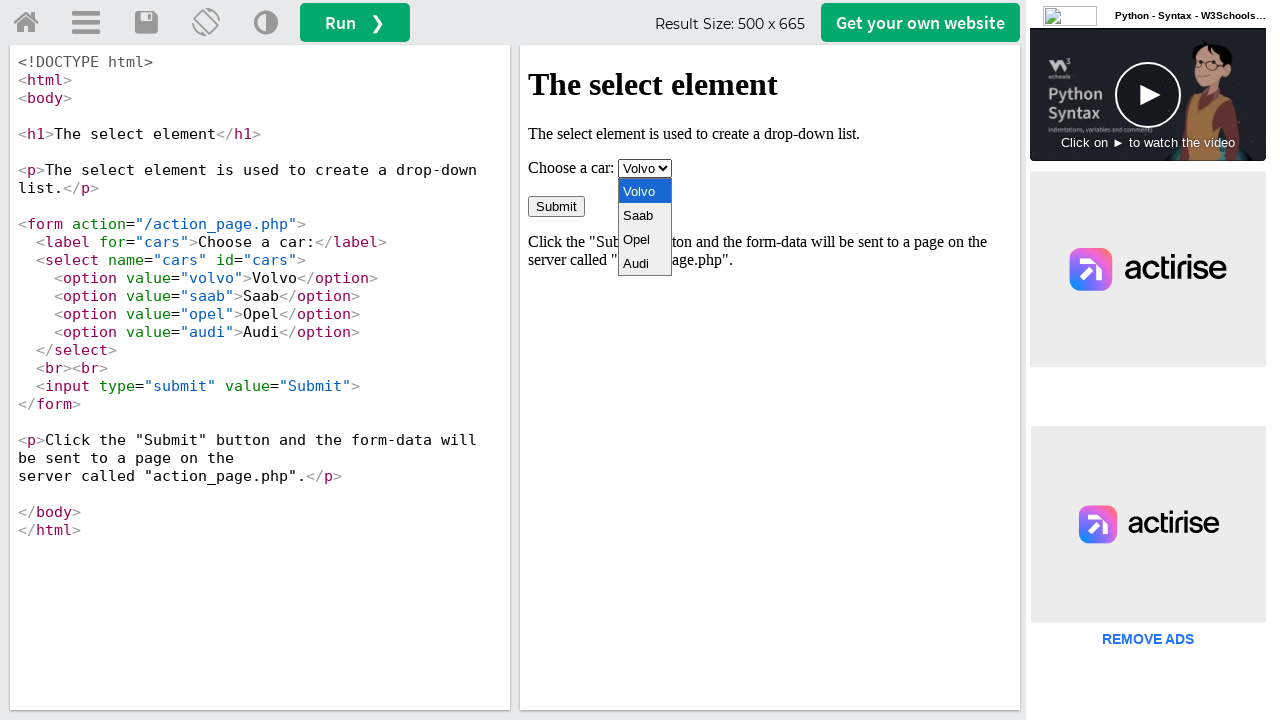

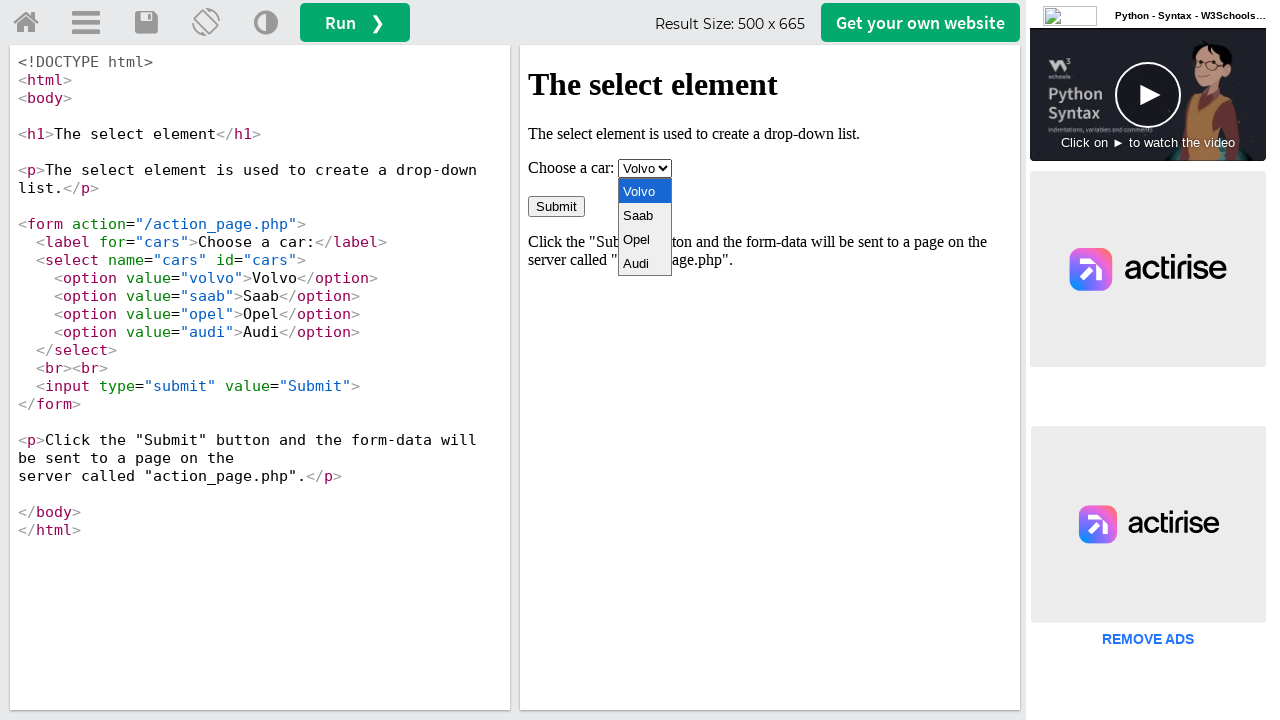